Tests handling a JavaScript confirm dialog by clicking Cancel, verifying the alert message, and checking the result shows the Cancel button was clicked.

Starting URL: https://the-internet.herokuapp.com/javascript_alerts

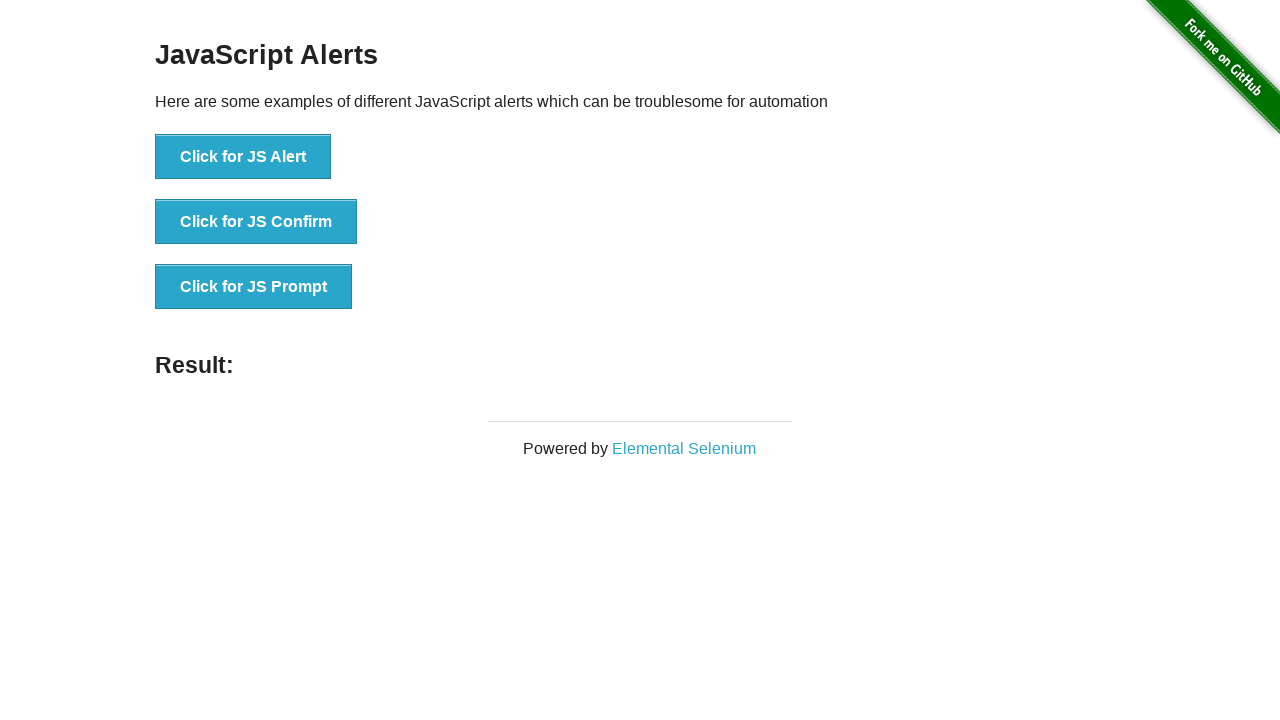

Set up dialog handler to dismiss confirm dialogs
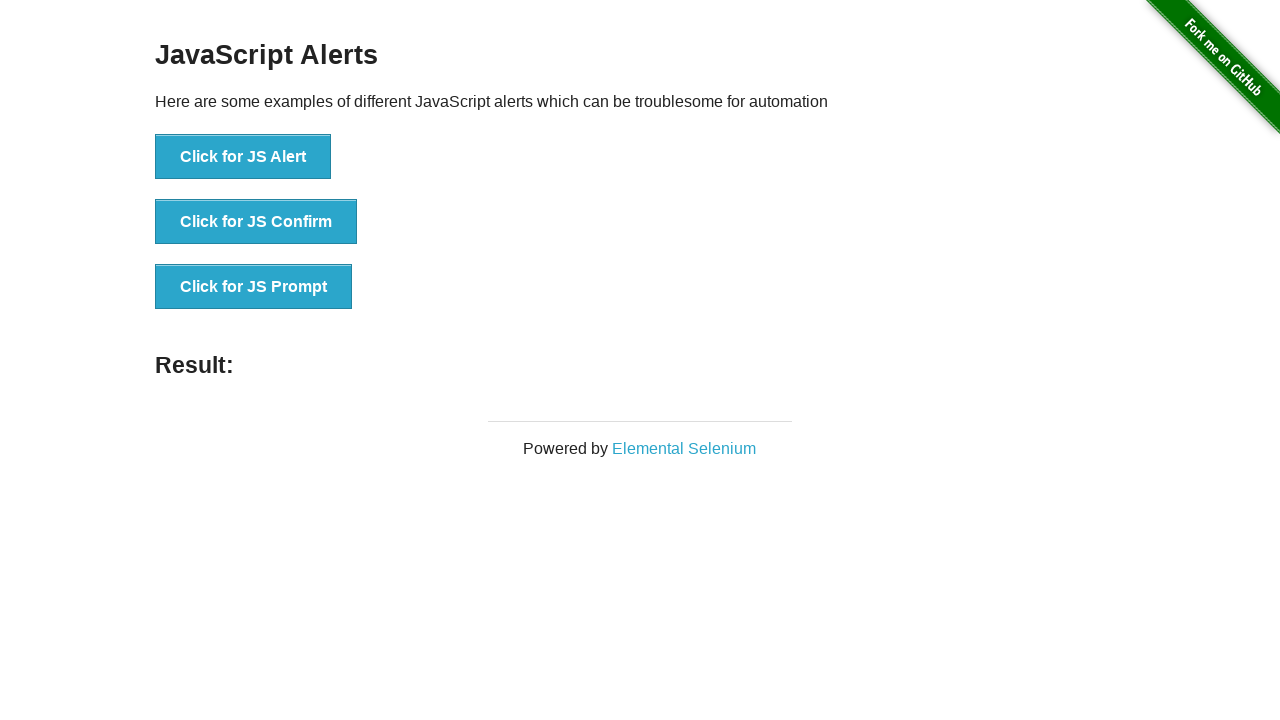

Clicked button to trigger JS confirm dialog at (256, 222) on button[onclick="jsConfirm()"]
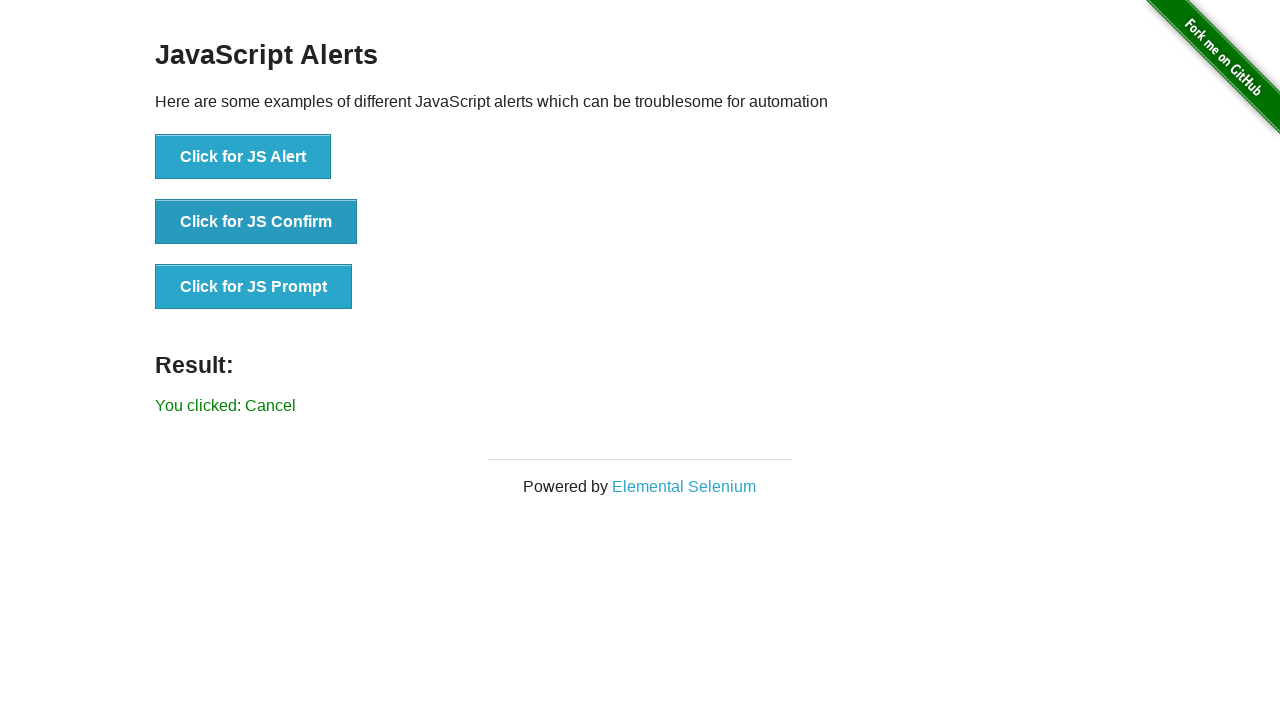

Result element loaded on page
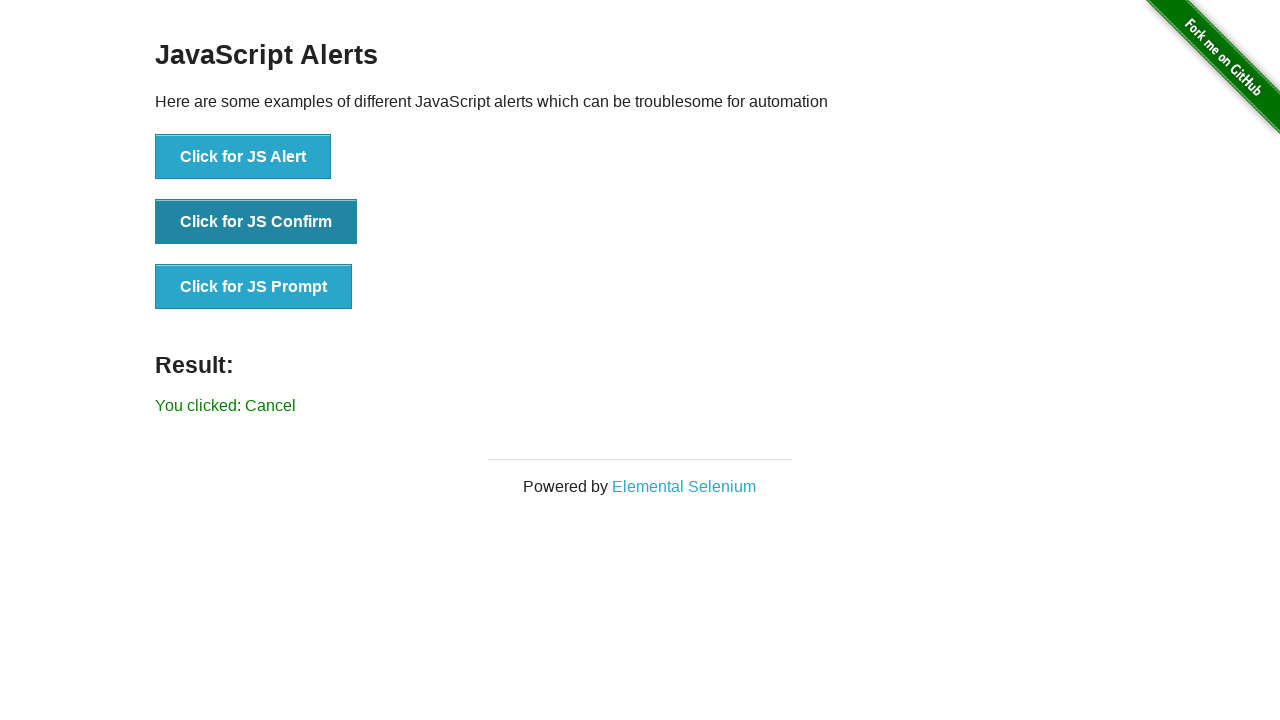

Verified result text shows 'You clicked: Cancel'
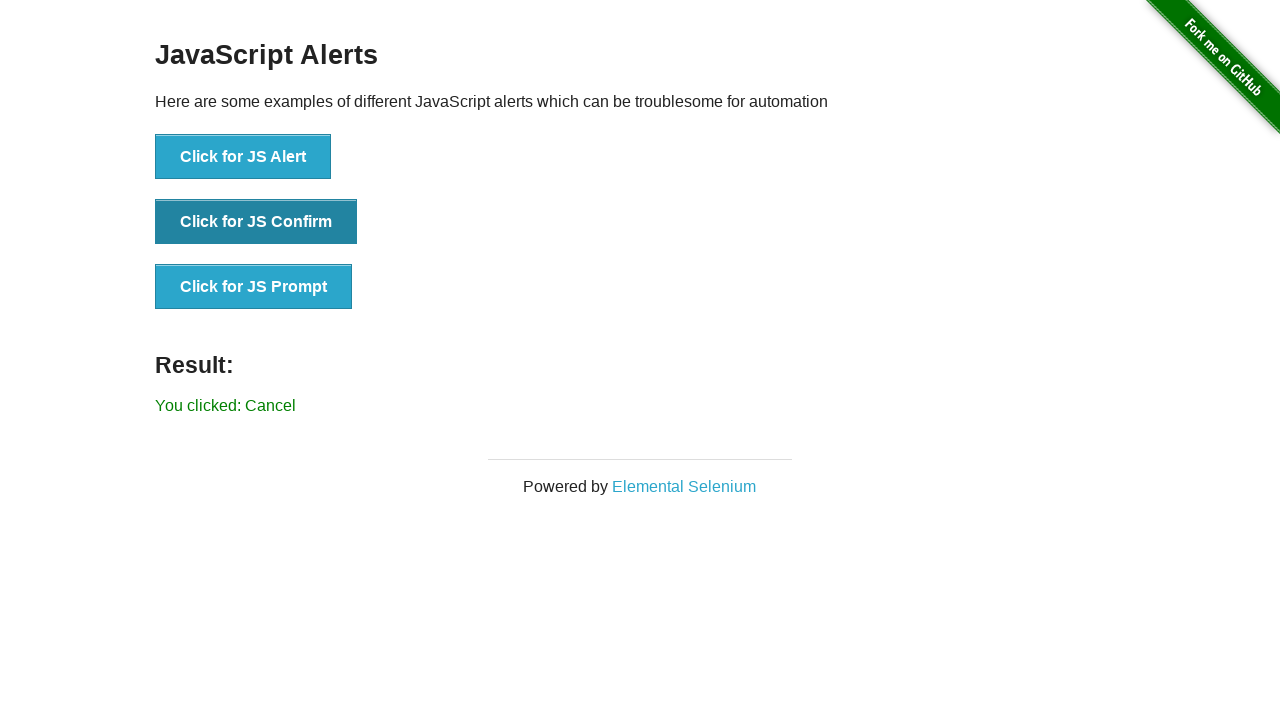

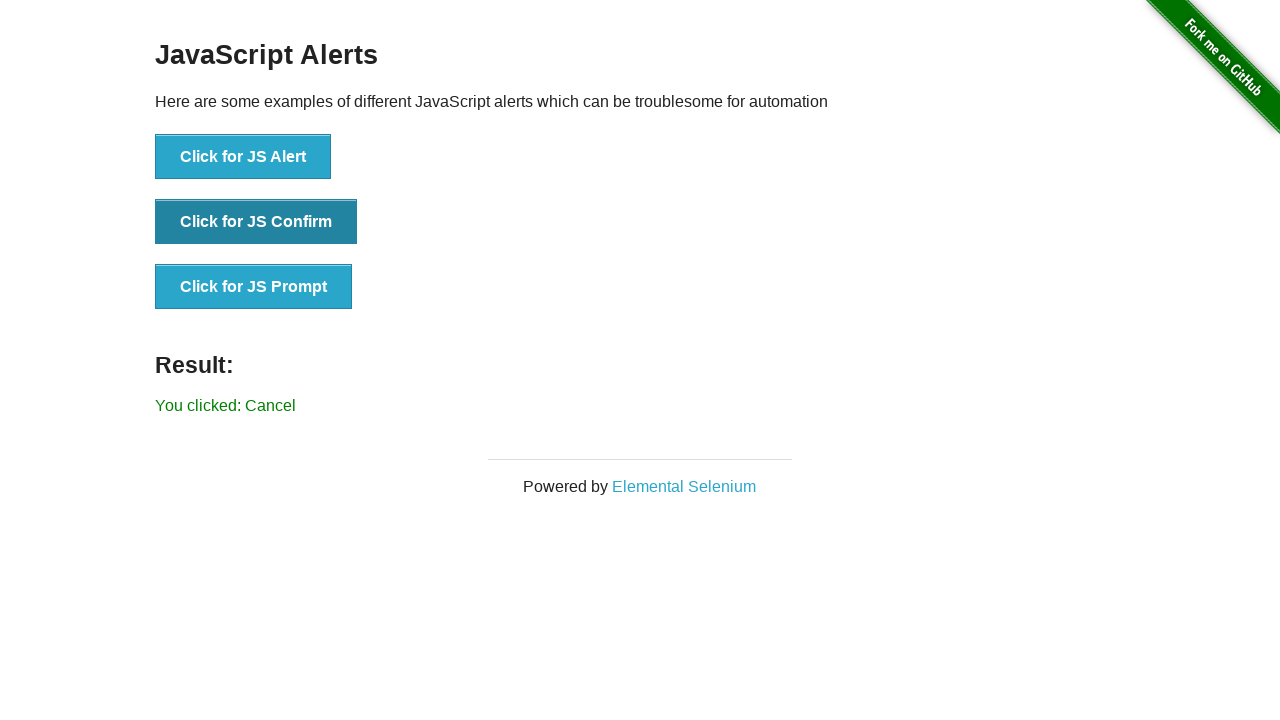